Tests opting out of A/B tests by adding an opt-out cookie after visiting the page, then refreshing to verify the test variation is disabled.

Starting URL: http://the-internet.herokuapp.com/abtest

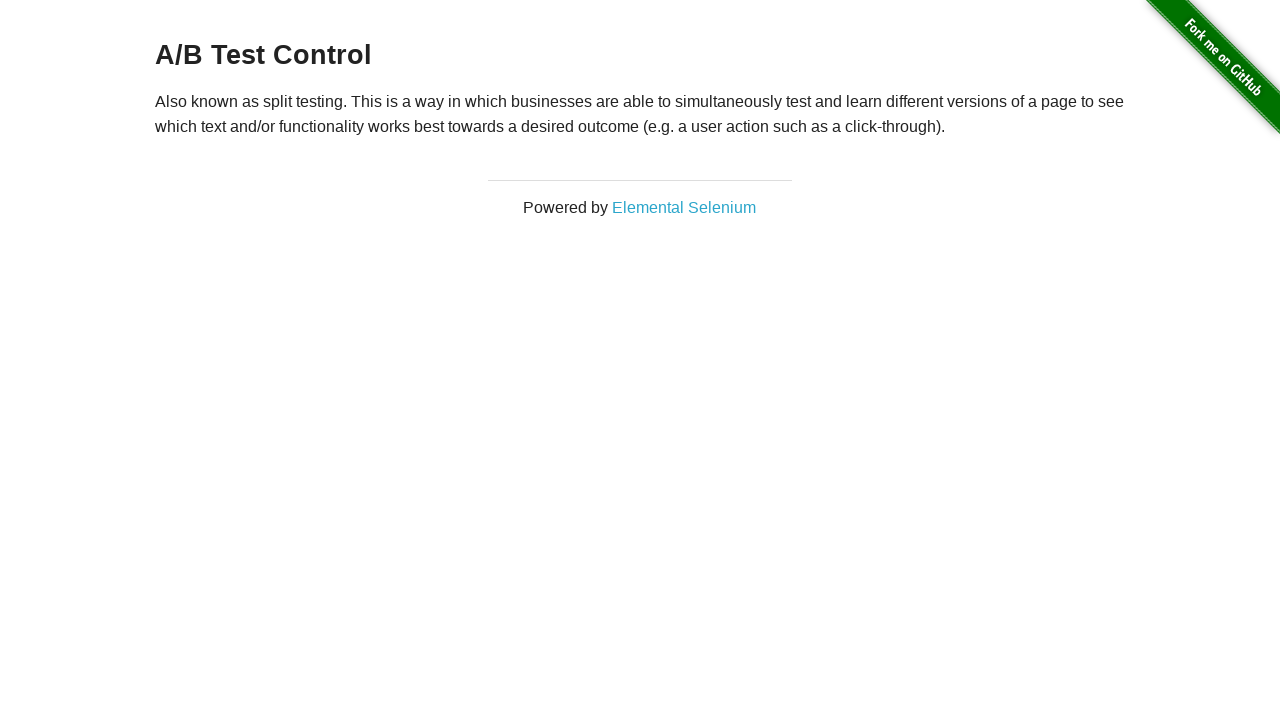

Located the h3 heading element
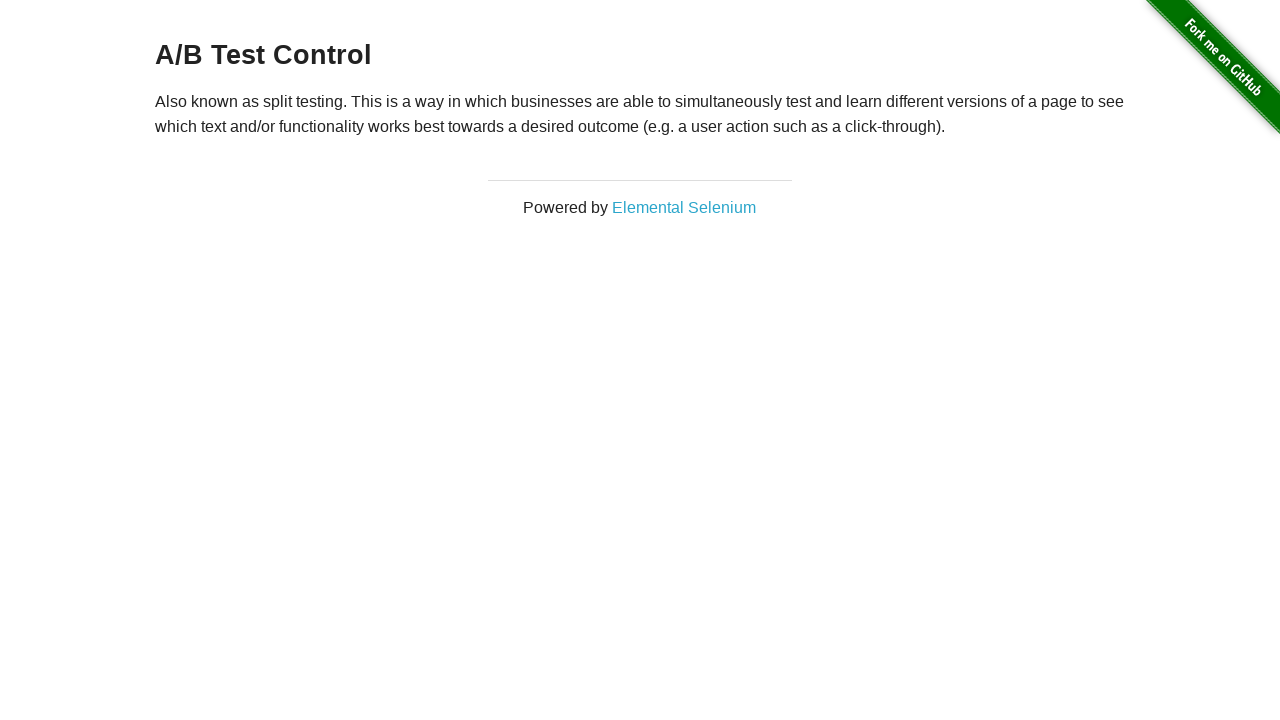

Retrieved heading text: 'A/B Test Control'
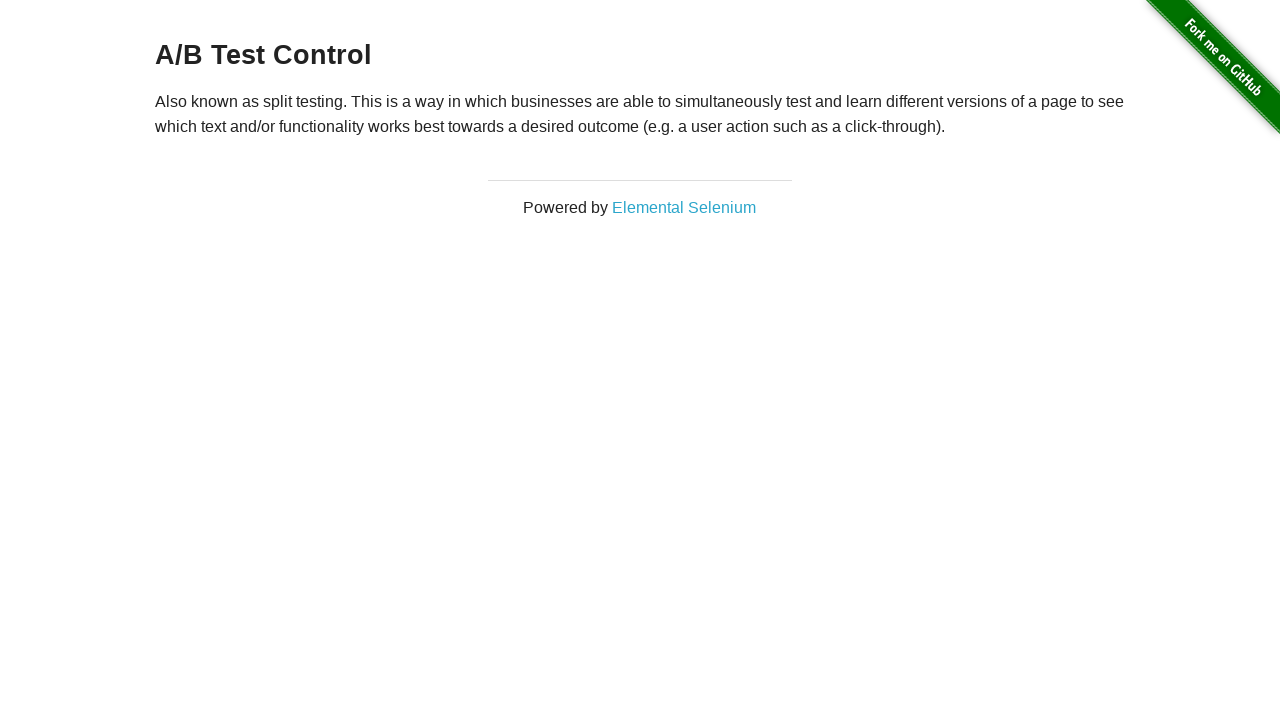

Verified page is showing an A/B test variation (Variation 1 or Control)
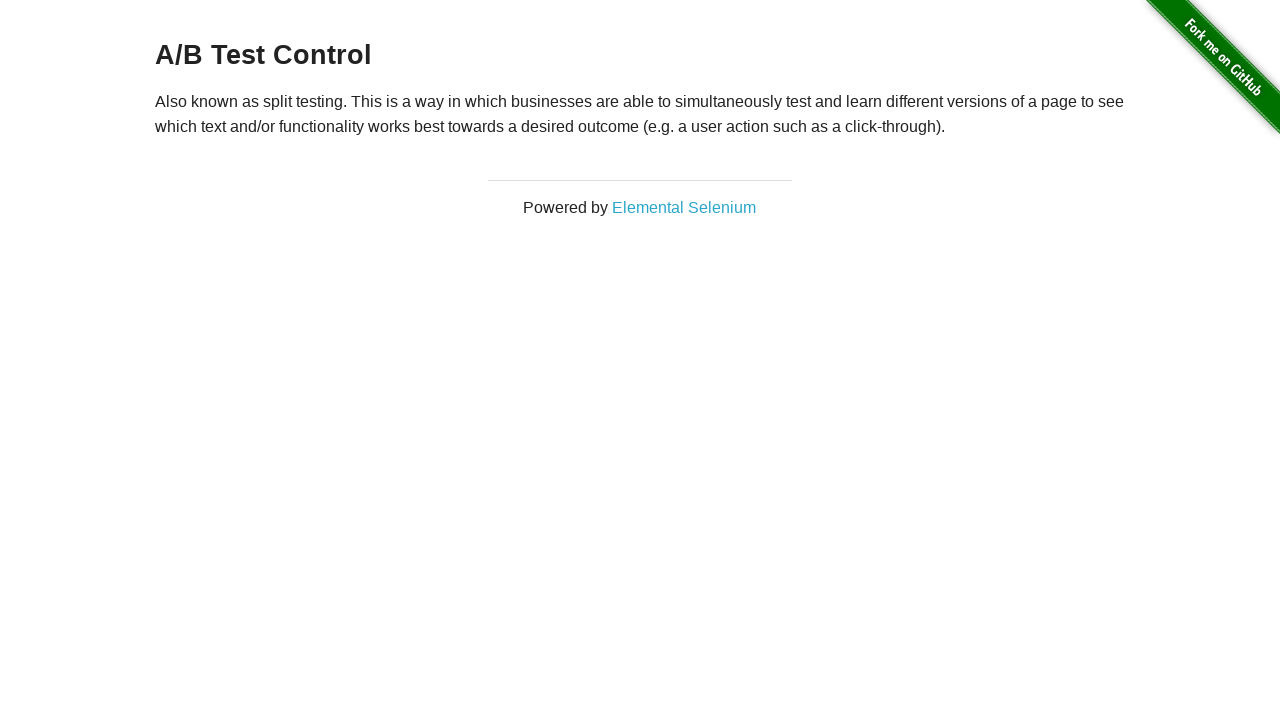

Added optimizelyOptOut cookie to context
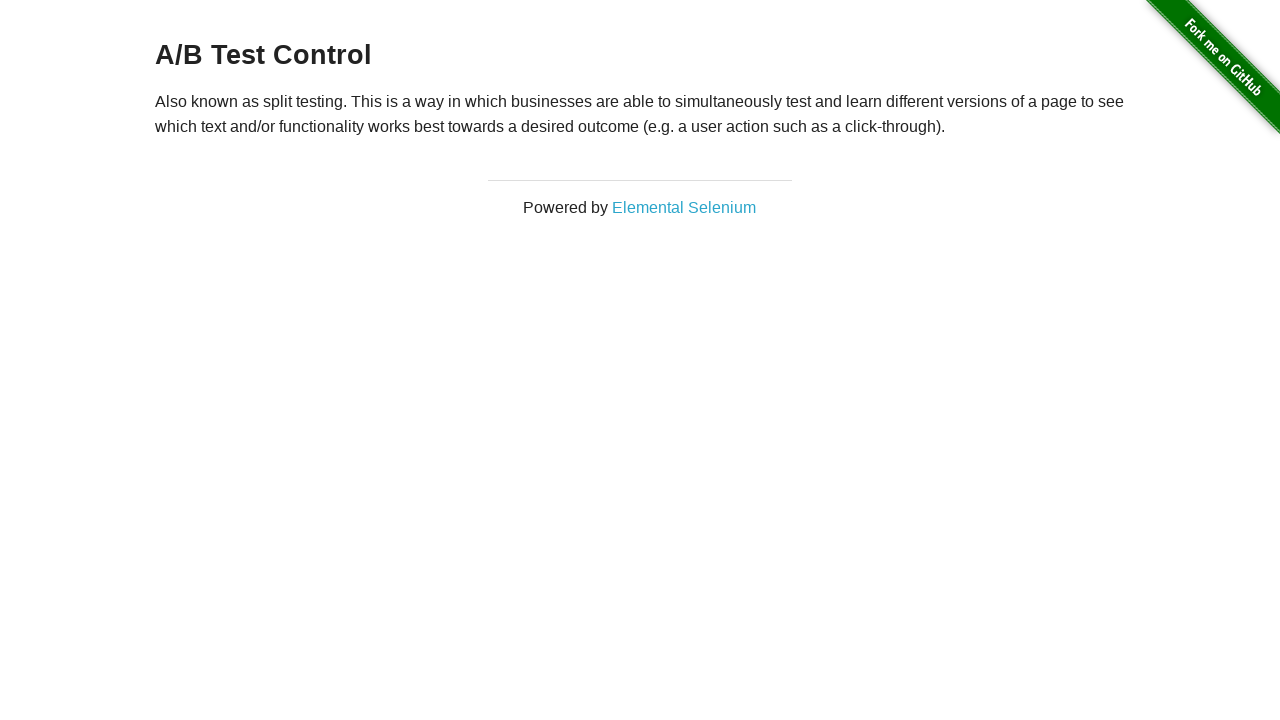

Reloaded page to apply opt-out cookie
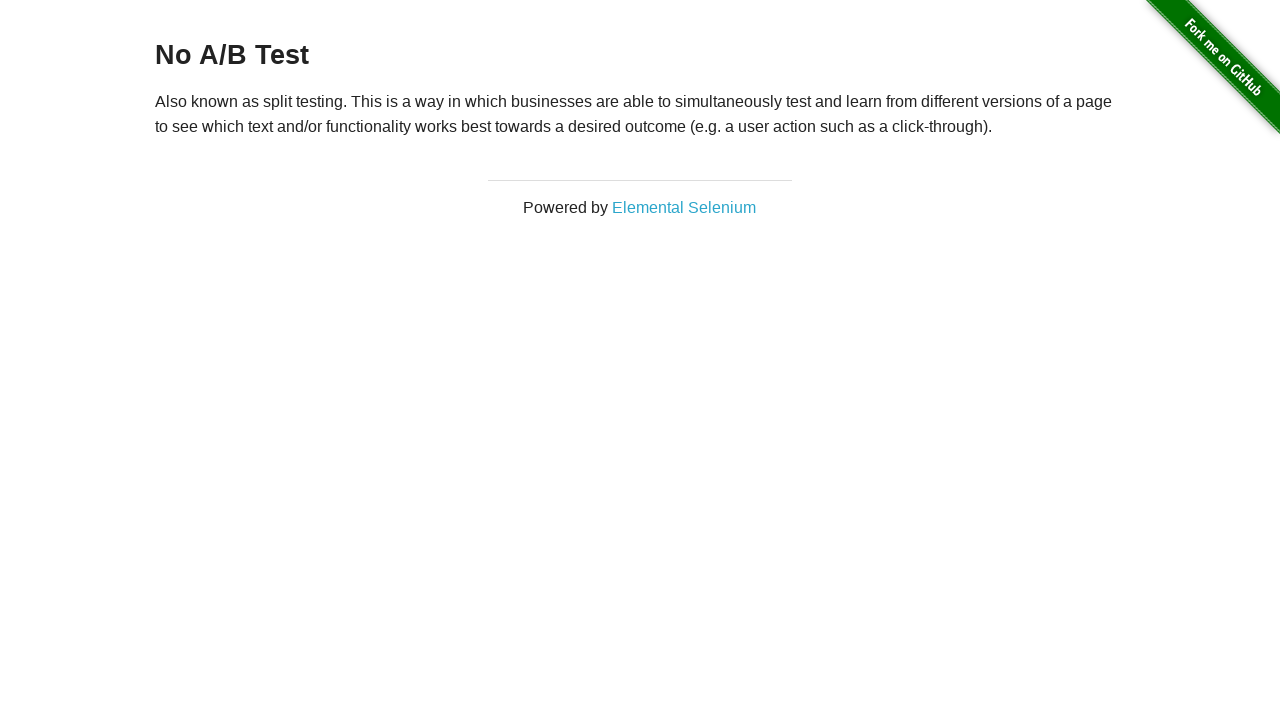

Waited for h3 heading to load after page refresh
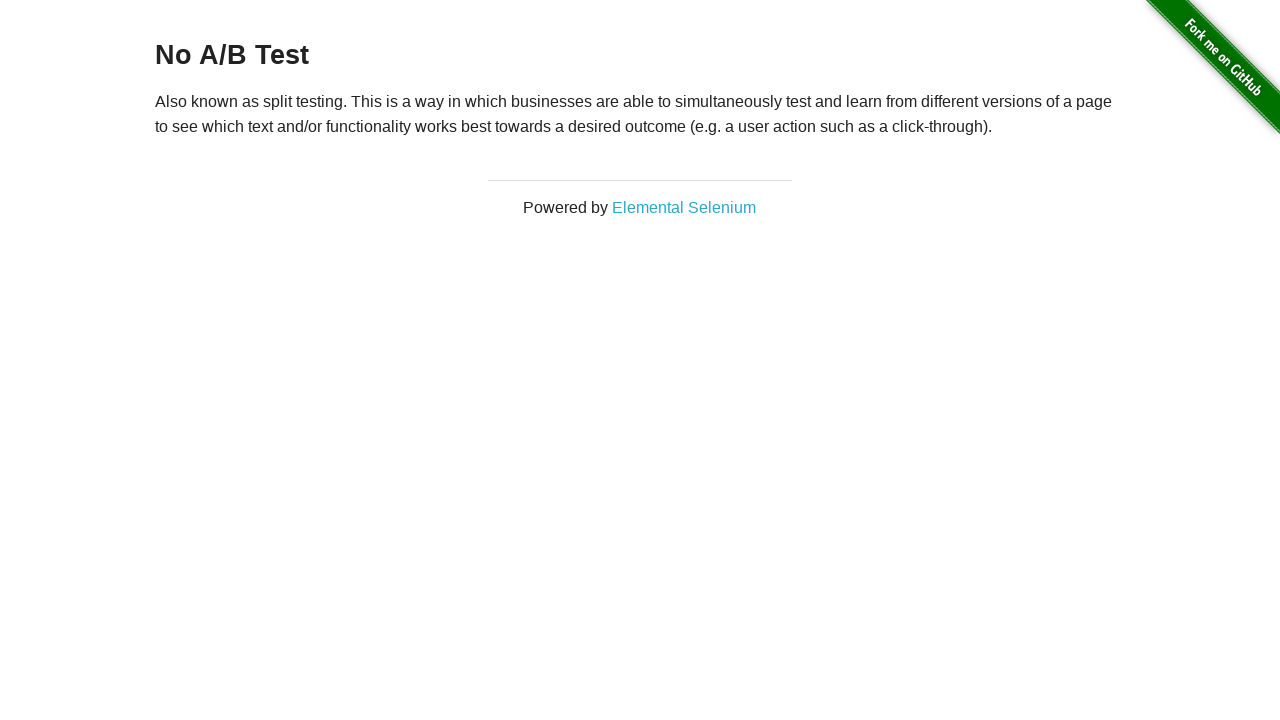

Retrieved heading text after opt-out: 'No A/B Test'
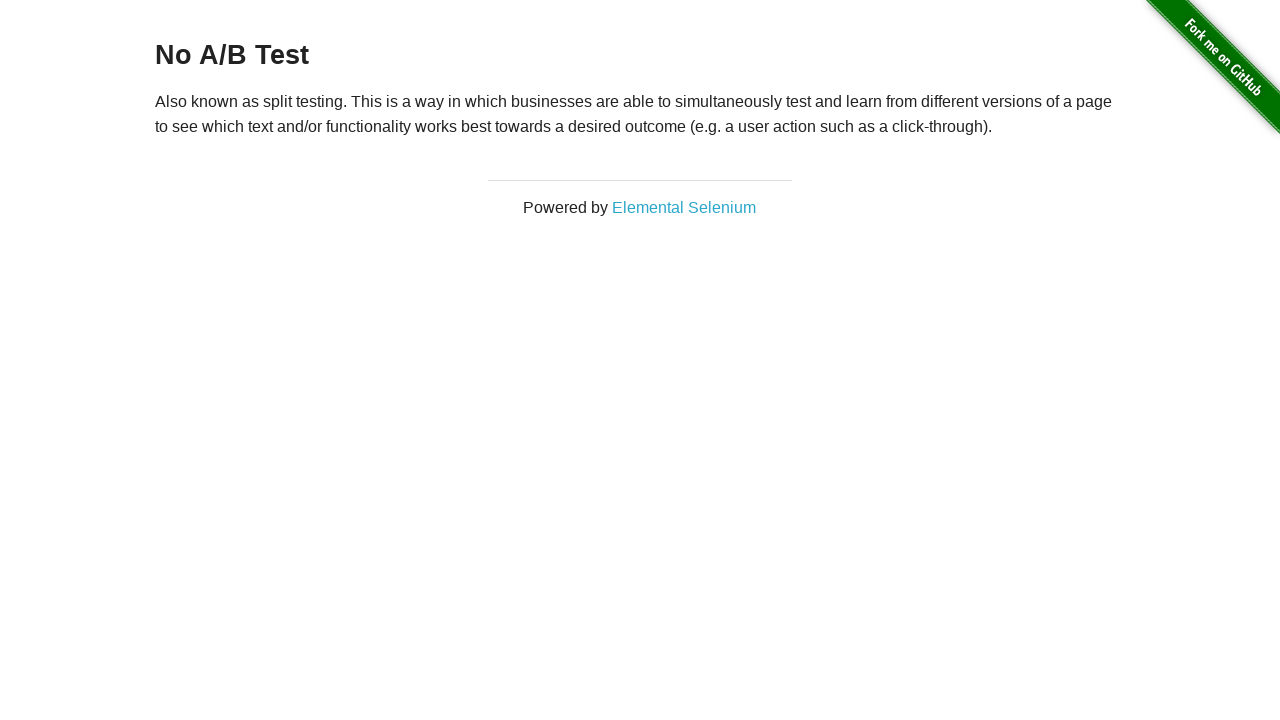

Verified page is now showing 'No A/B Test' - opt-out successful
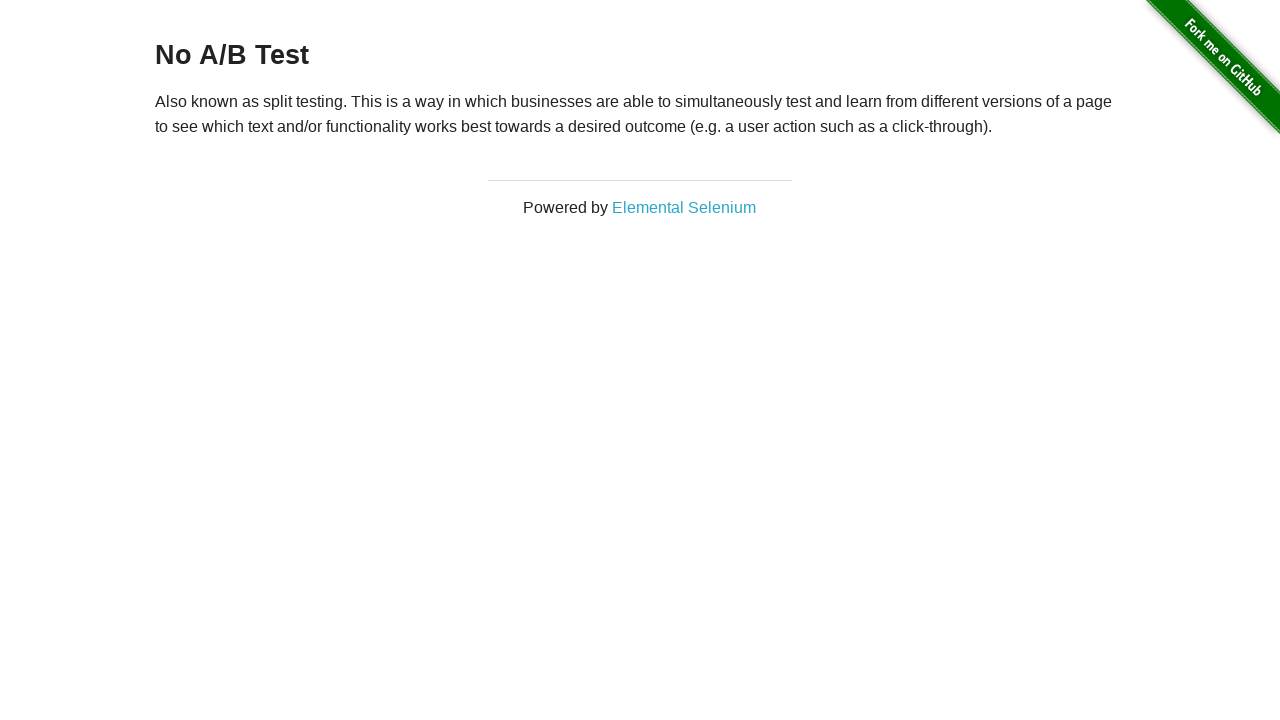

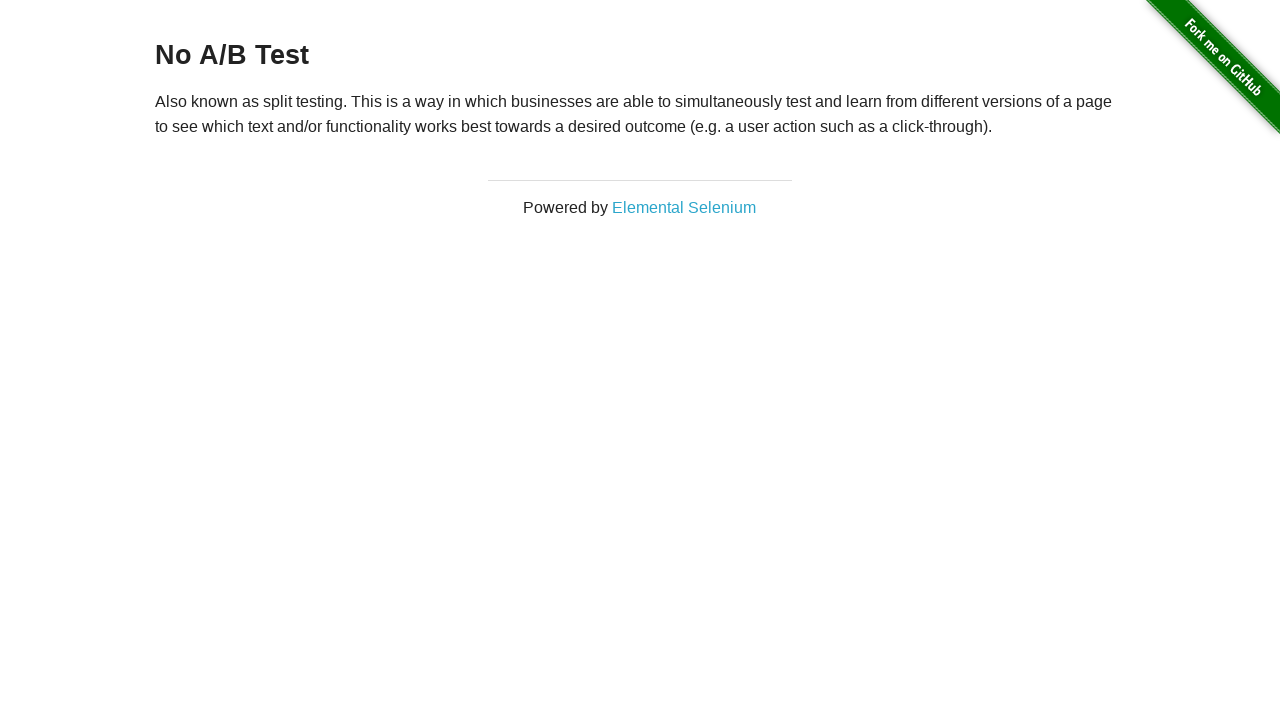